Tests handling of nested iframe elements by switching between frames and filling form fields in different frame contexts

Starting URL: https://letcode.in/frame

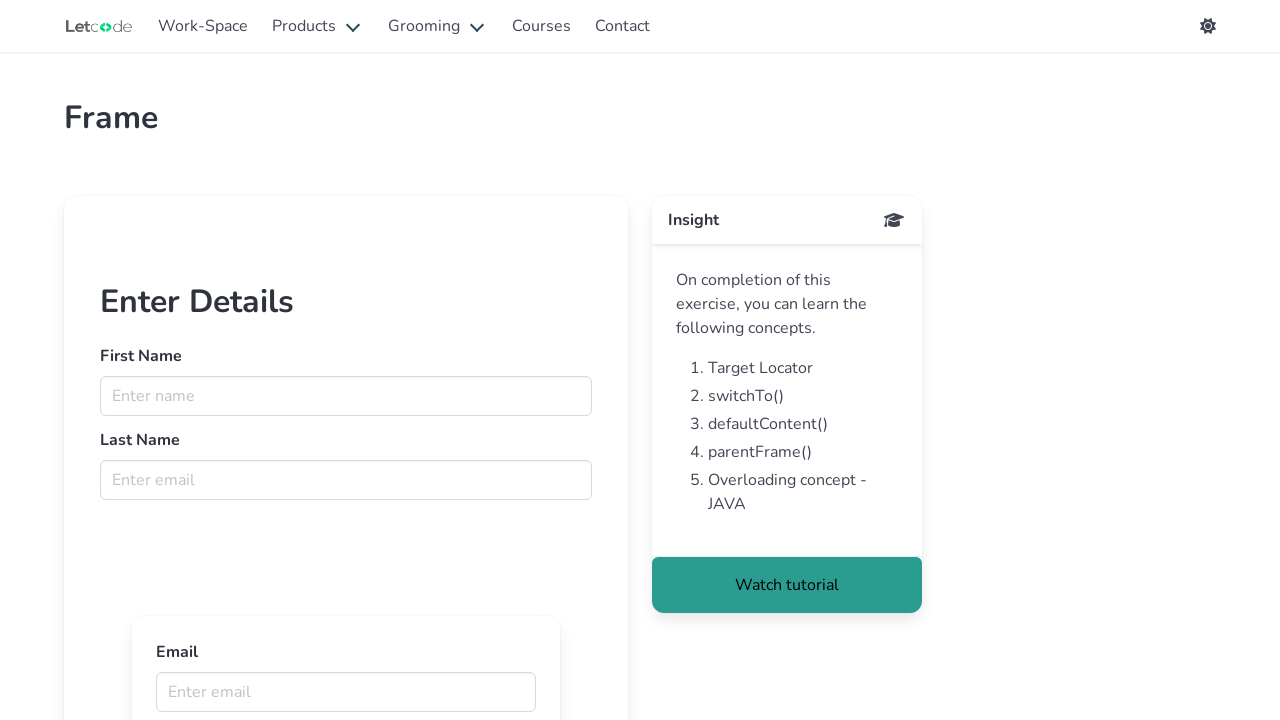

Switched to first frame (frames[1])
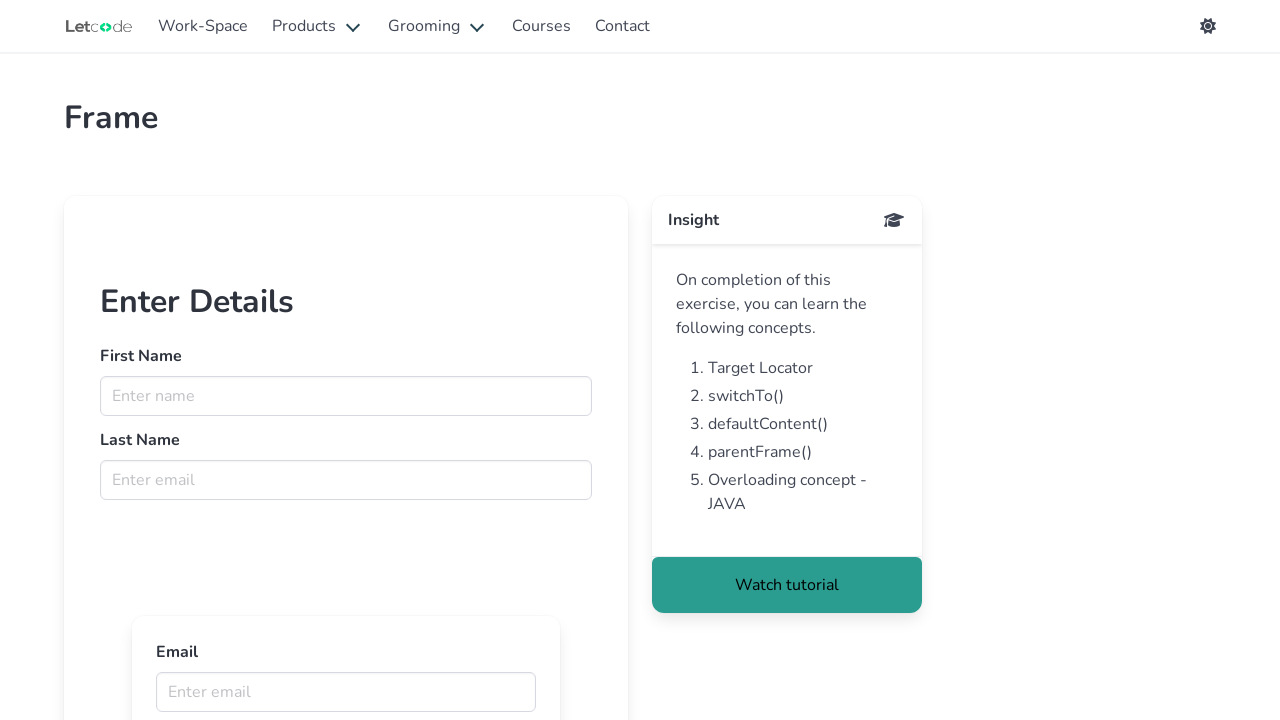

Filled first name field with 'syed' in first frame on input[name='fname']
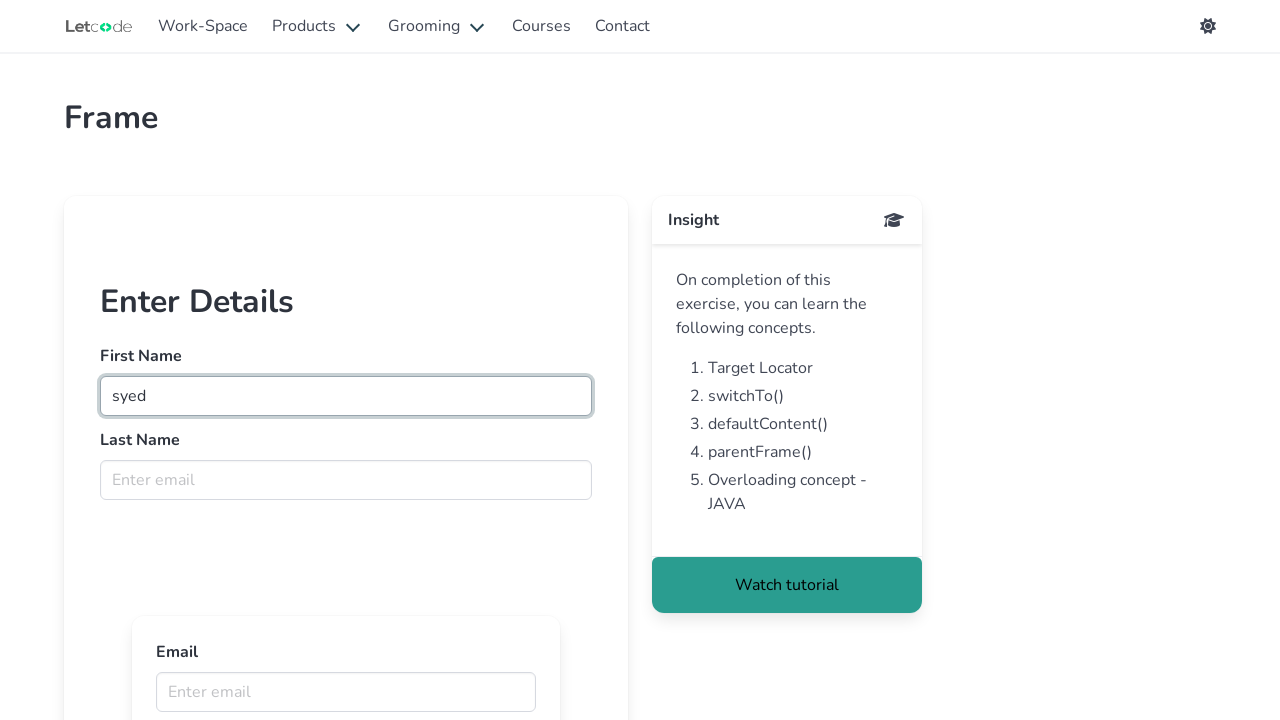

Located nested iframe with src='innerframe' inside first frame
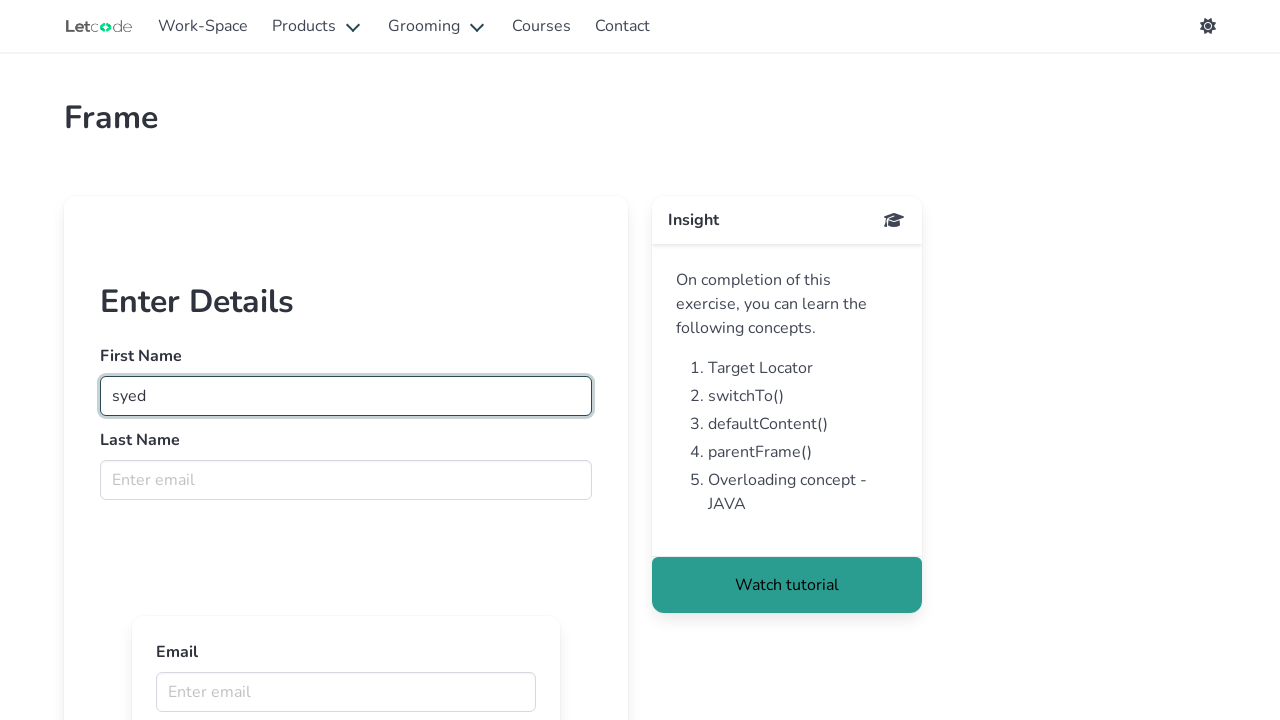

Filled email field with 'syed@gmail.com' in nested frame on iframe[src='innerframe'] >> internal:control=enter-frame >> input.input
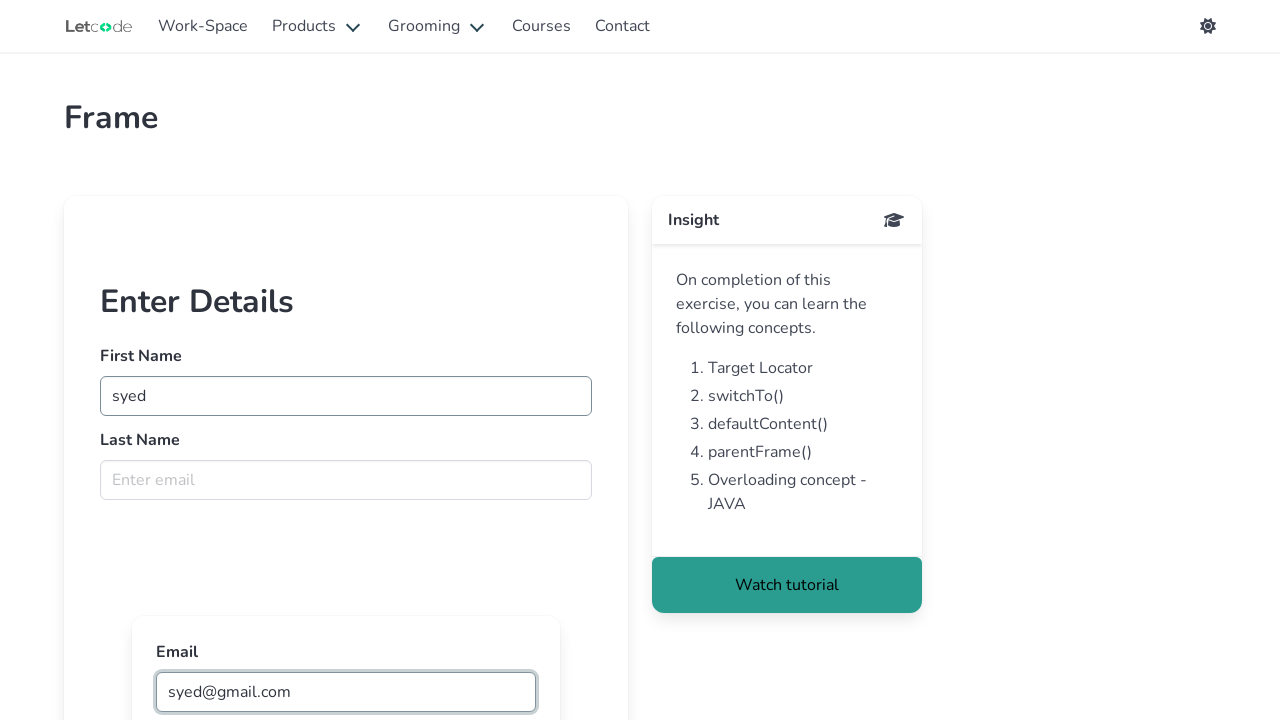

Filled last name field with 'A' in first frame on input[name='lname']
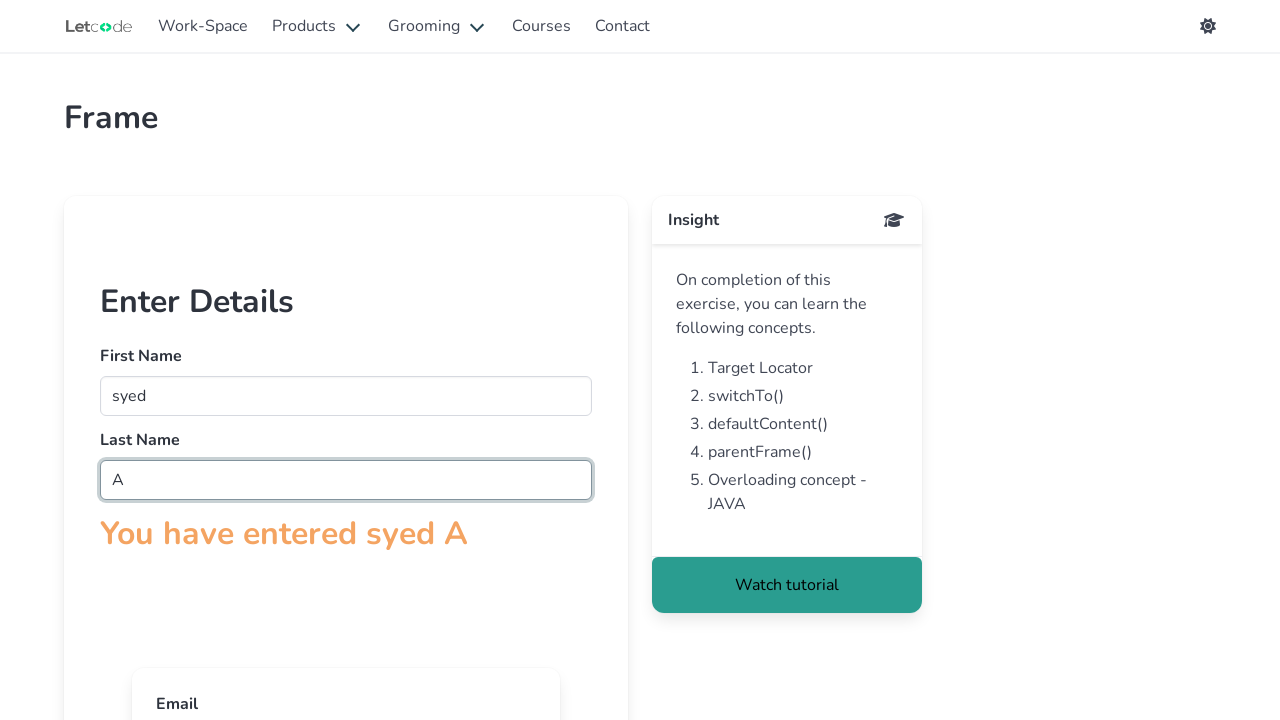

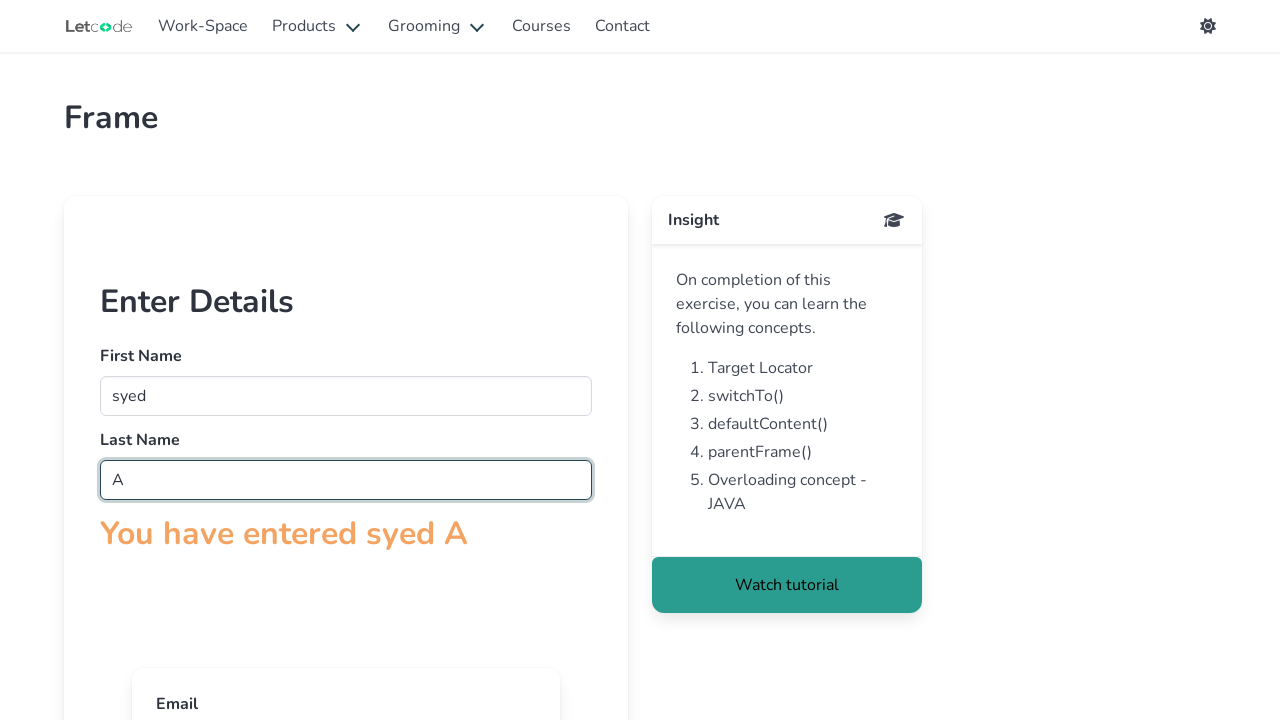